Tests hover functionality by hovering over an avatar image and verifying that the hidden caption/user information becomes visible after the hover action.

Starting URL: http://the-internet.herokuapp.com/hovers

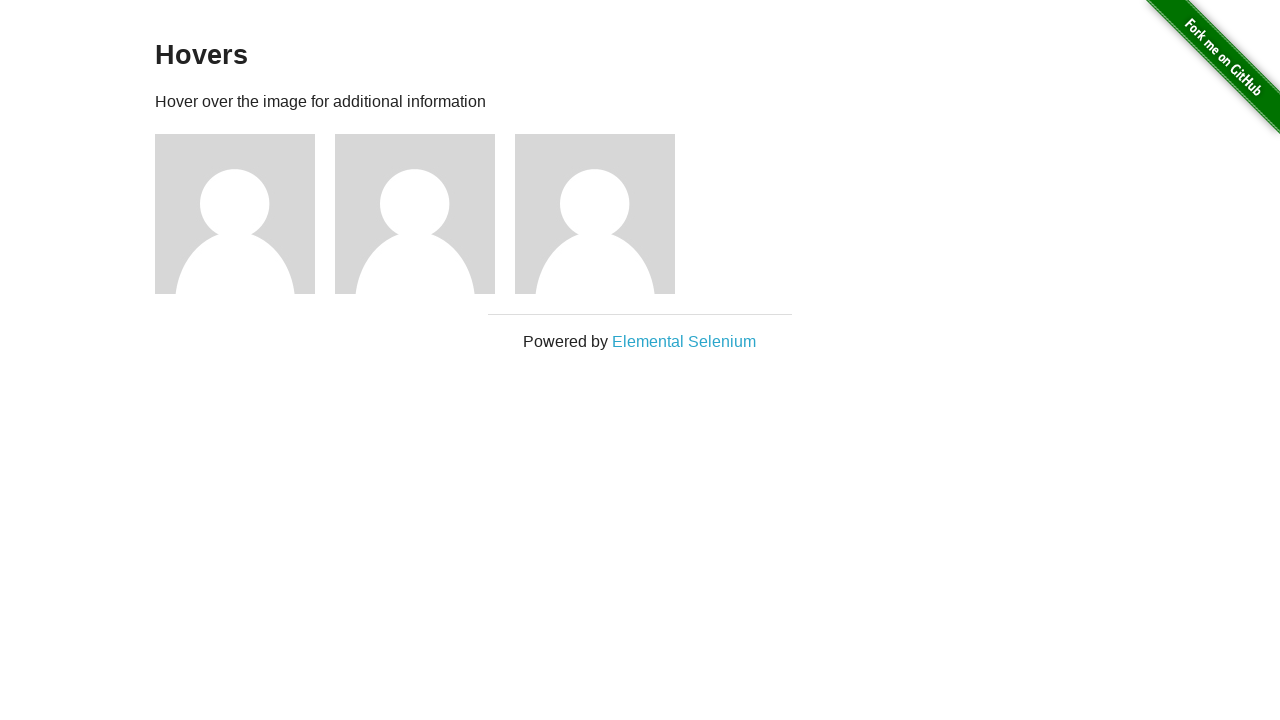

Located the first avatar figure element
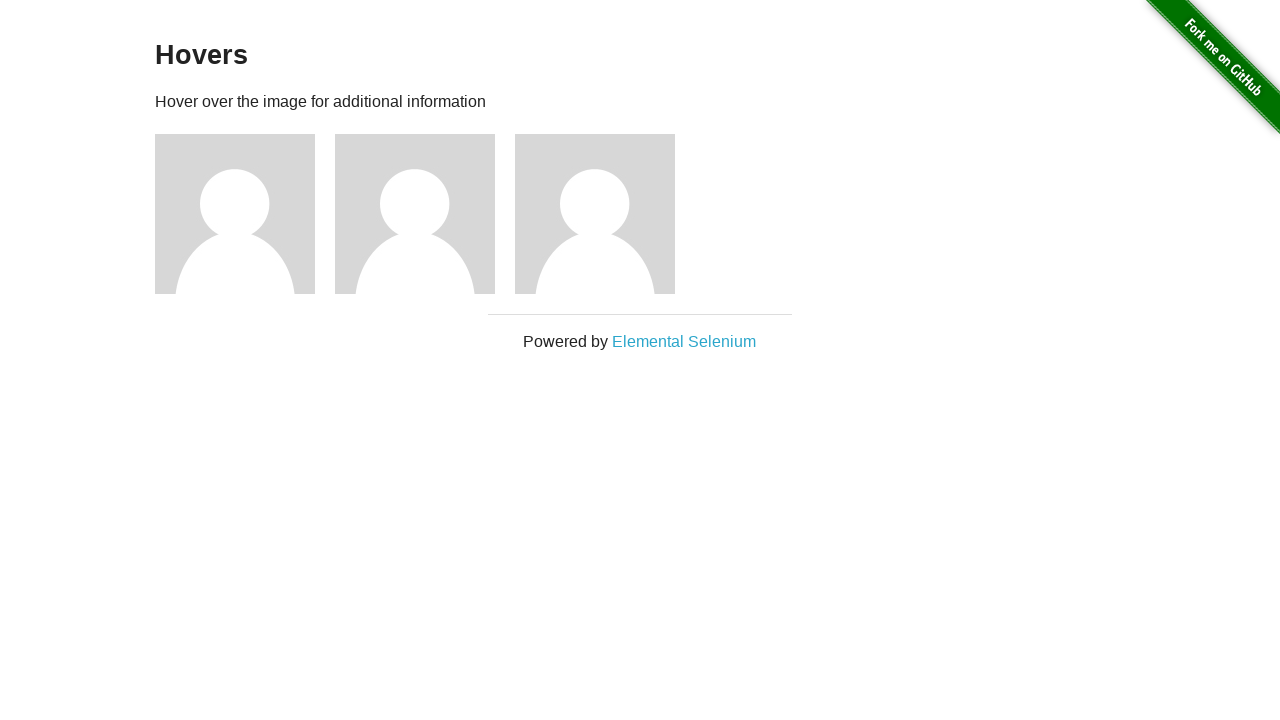

Hovered over the avatar image at (245, 214) on .figure >> nth=0
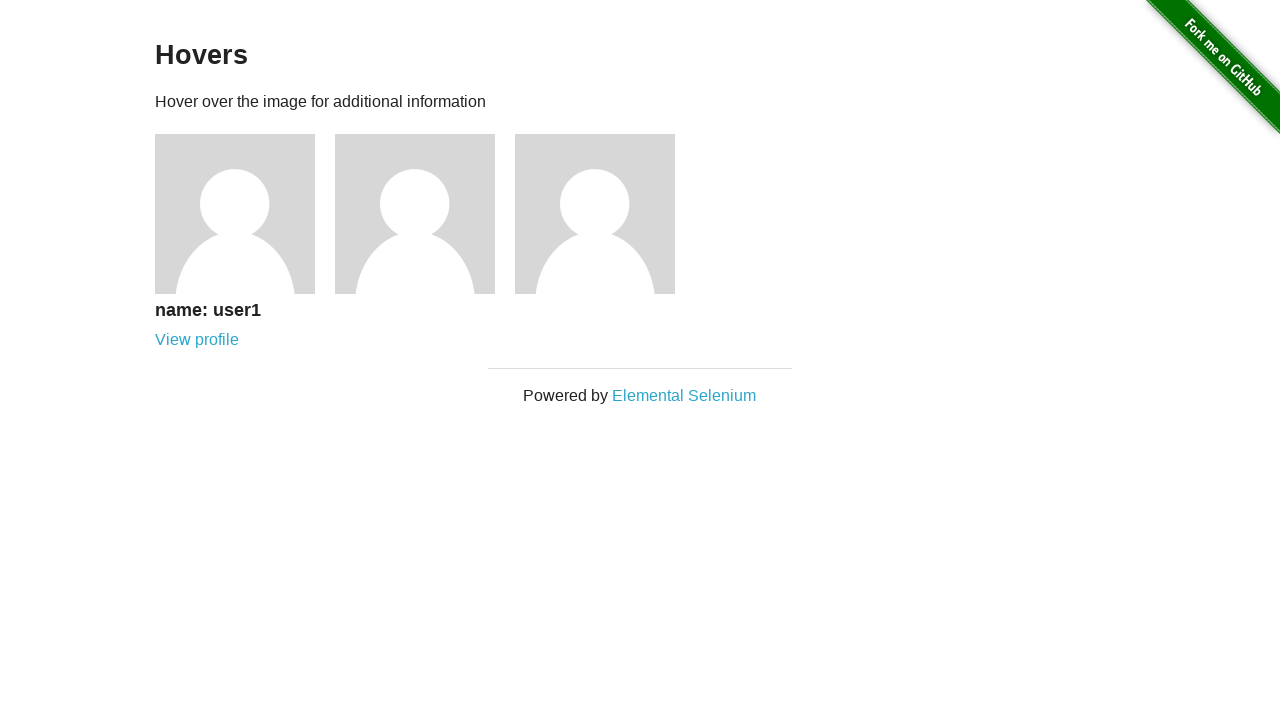

Located the figcaption element
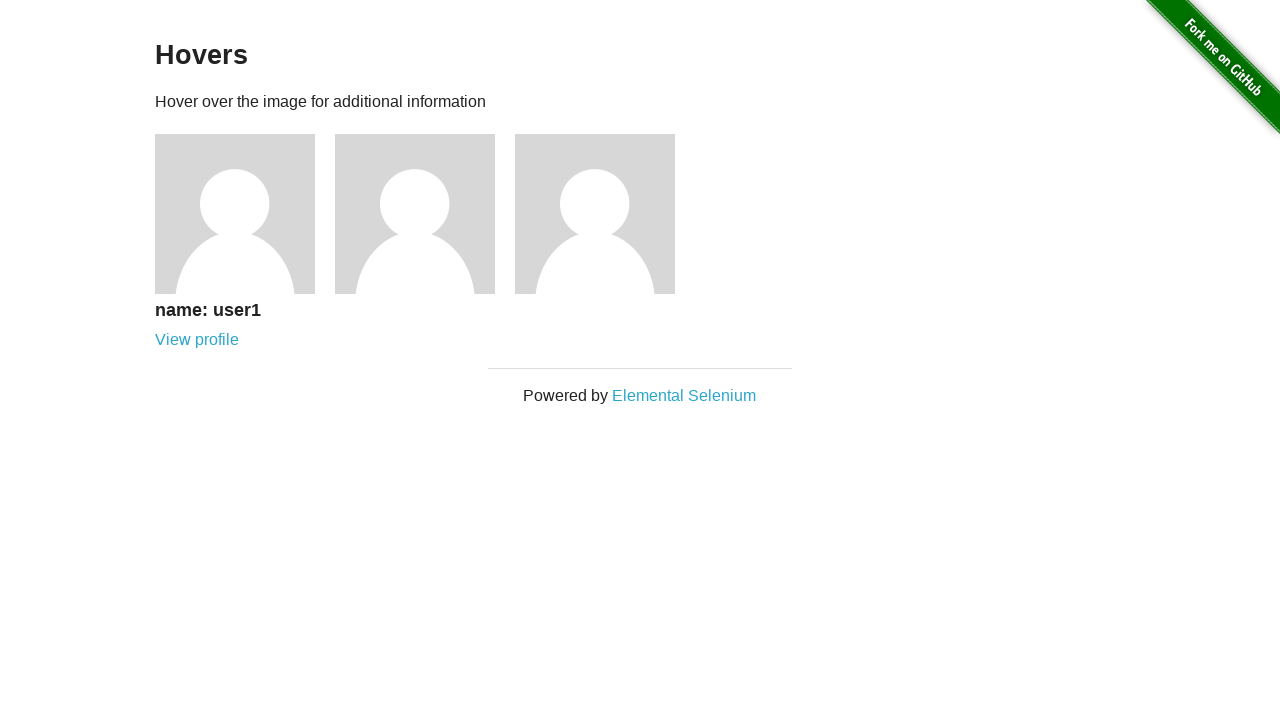

Verified that the caption/user information is now visible after hover
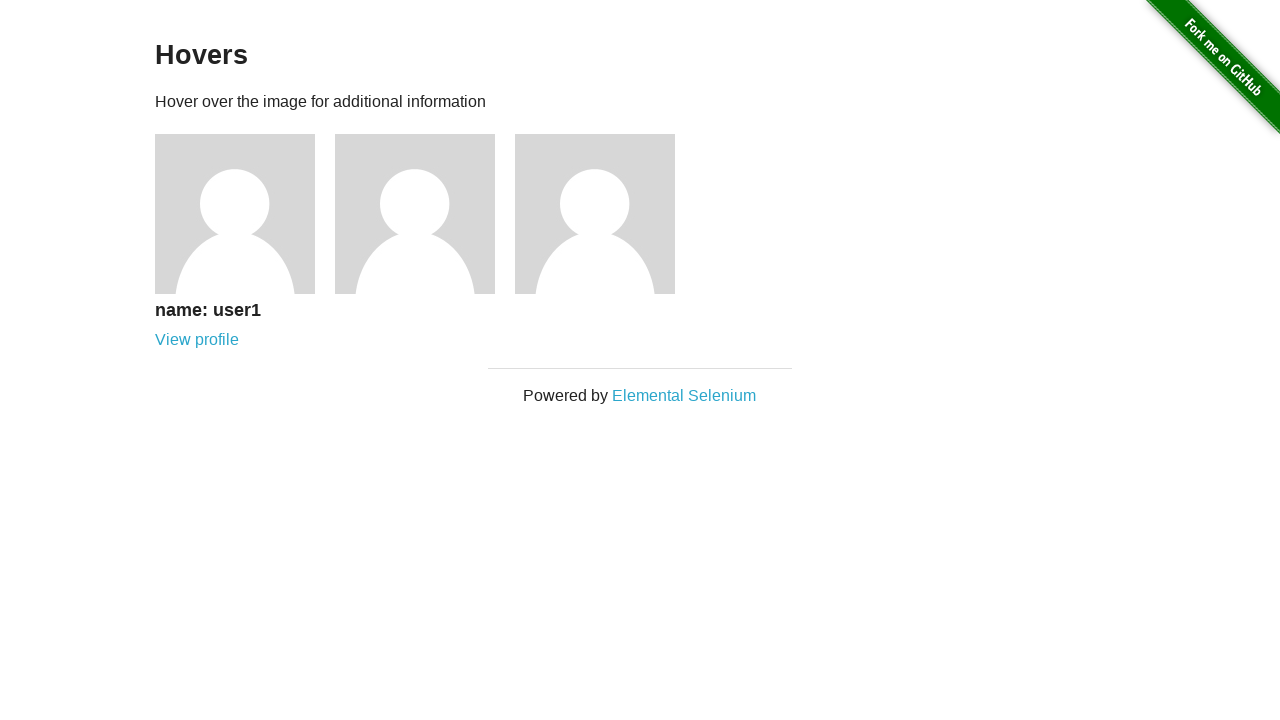

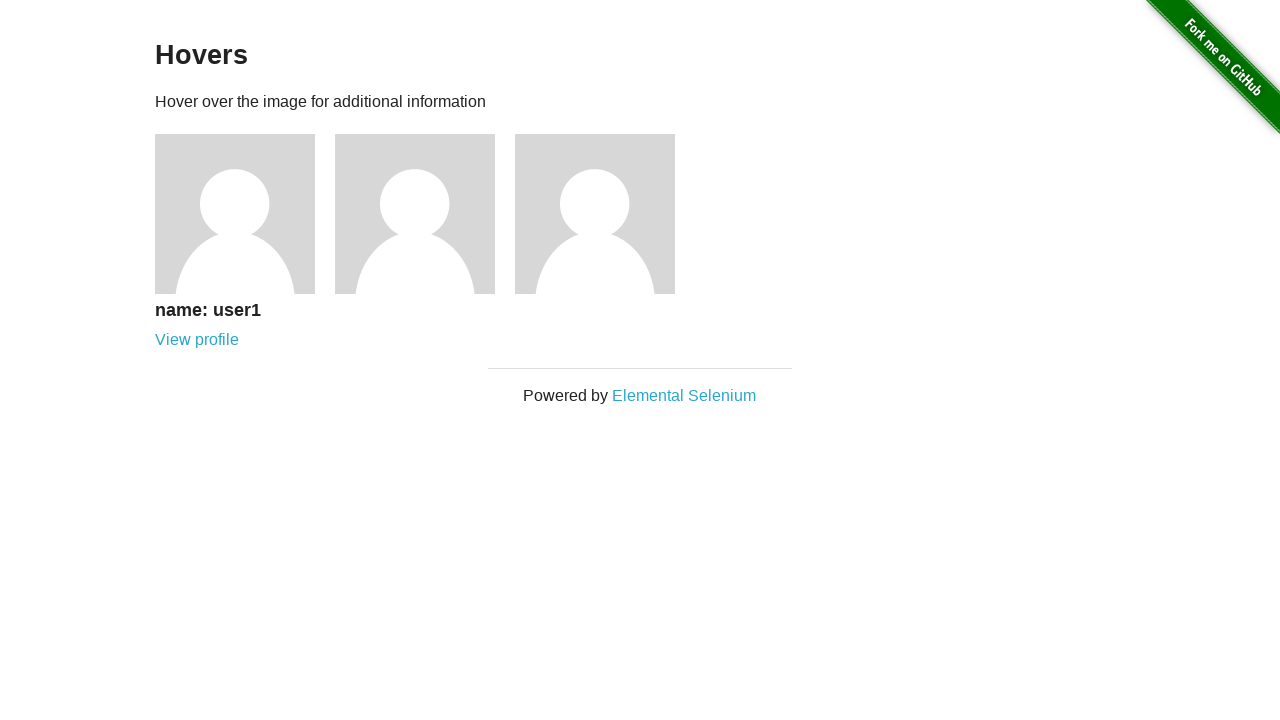